Tests that clicking sign in without entering any information displays a required field error message

Starting URL: https://library1.cydeo.com

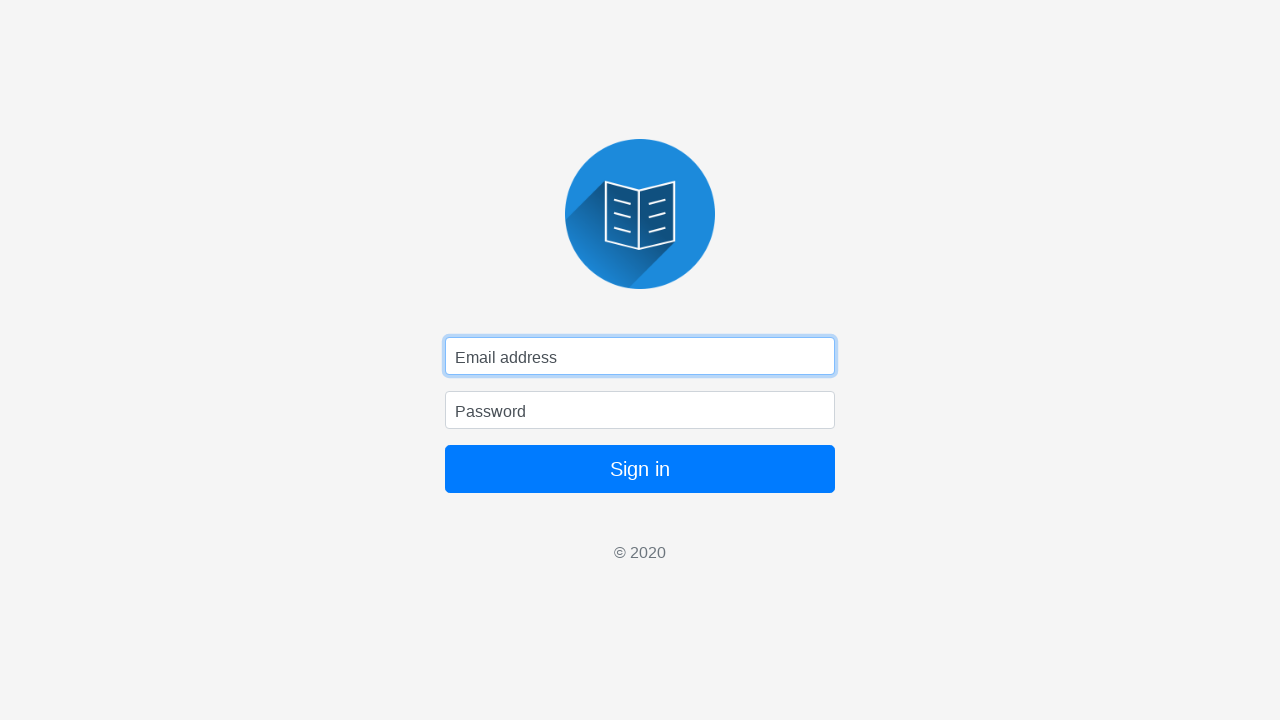

Navigated to library login page at https://library1.cydeo.com
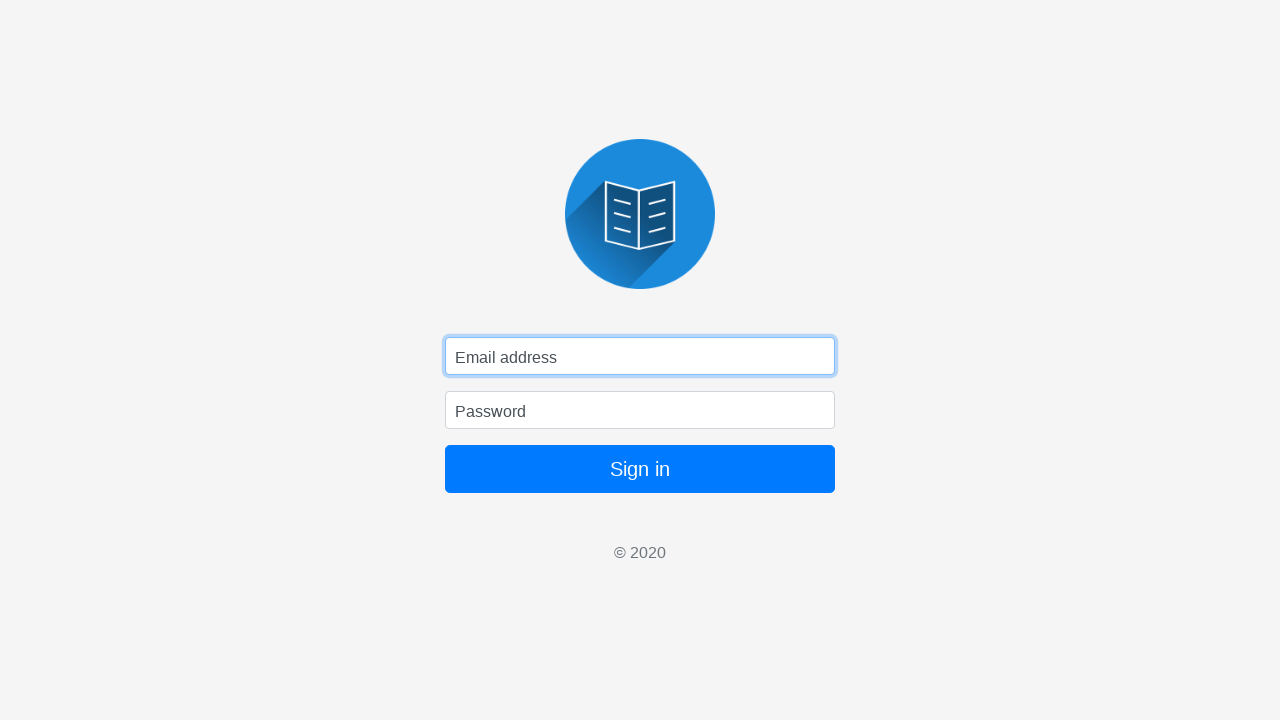

Clicked sign in button without entering any credentials at (640, 469) on button[type='submit']
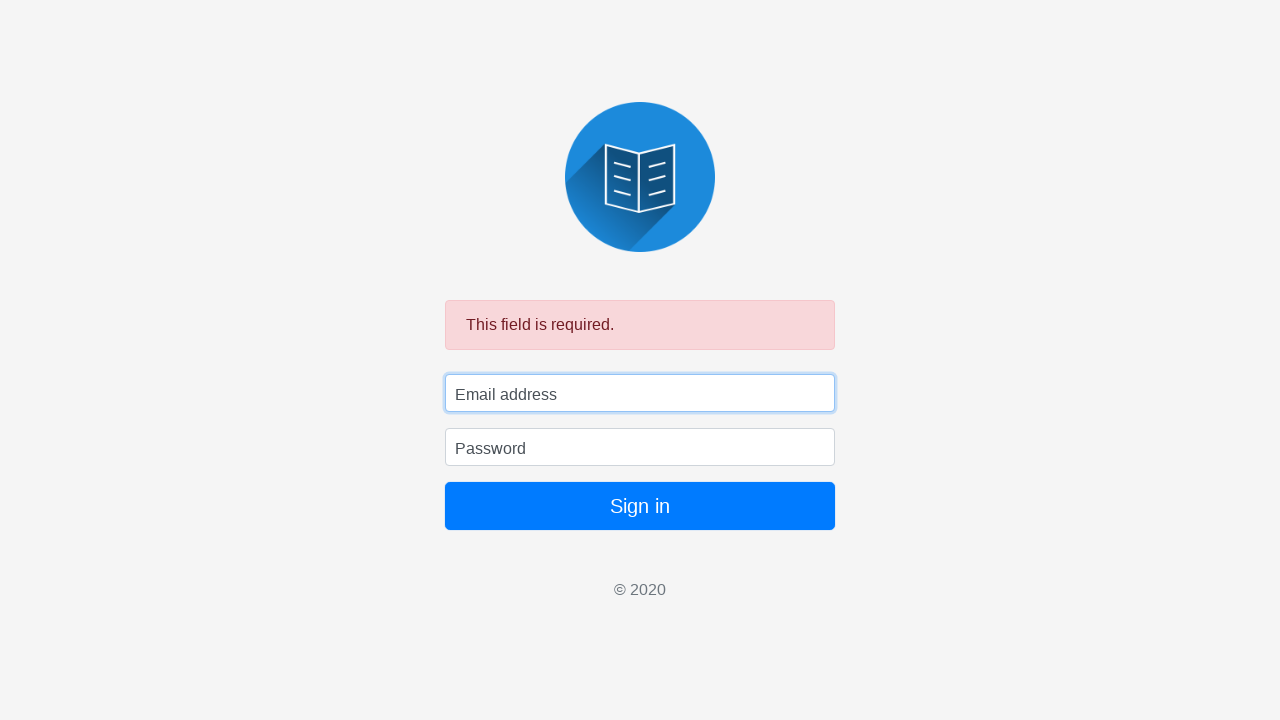

Required field error message appeared and became visible
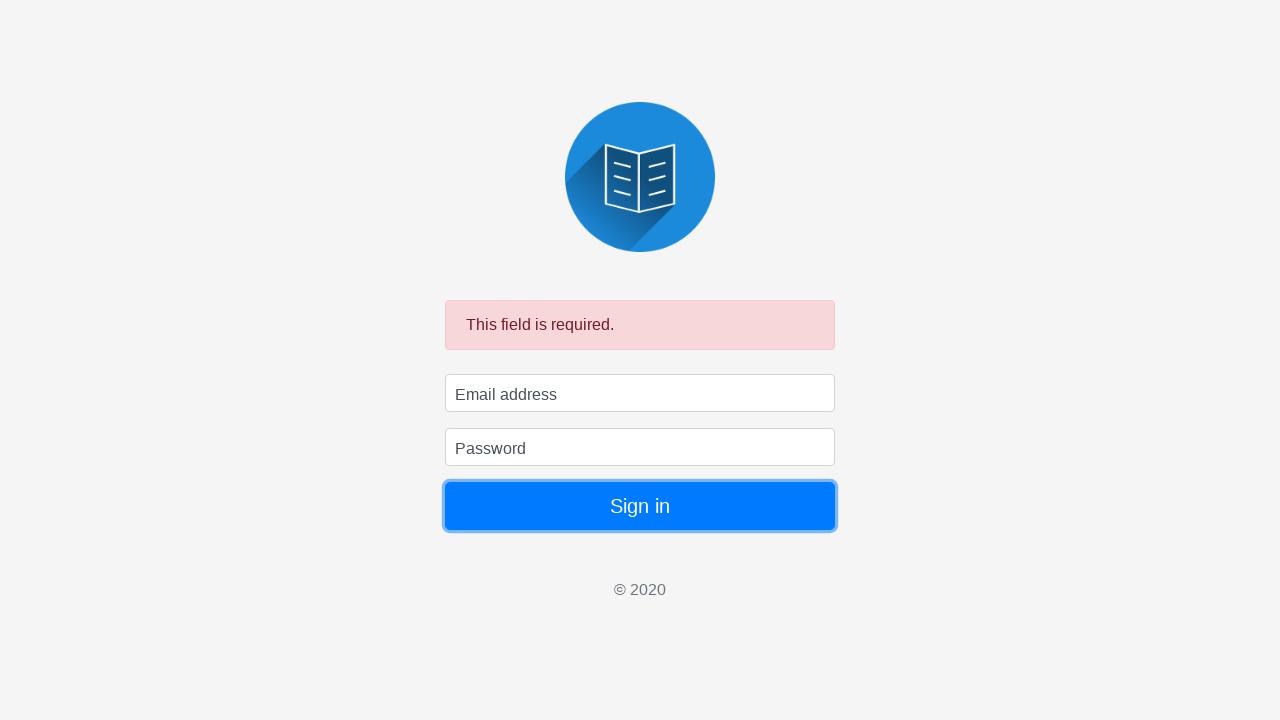

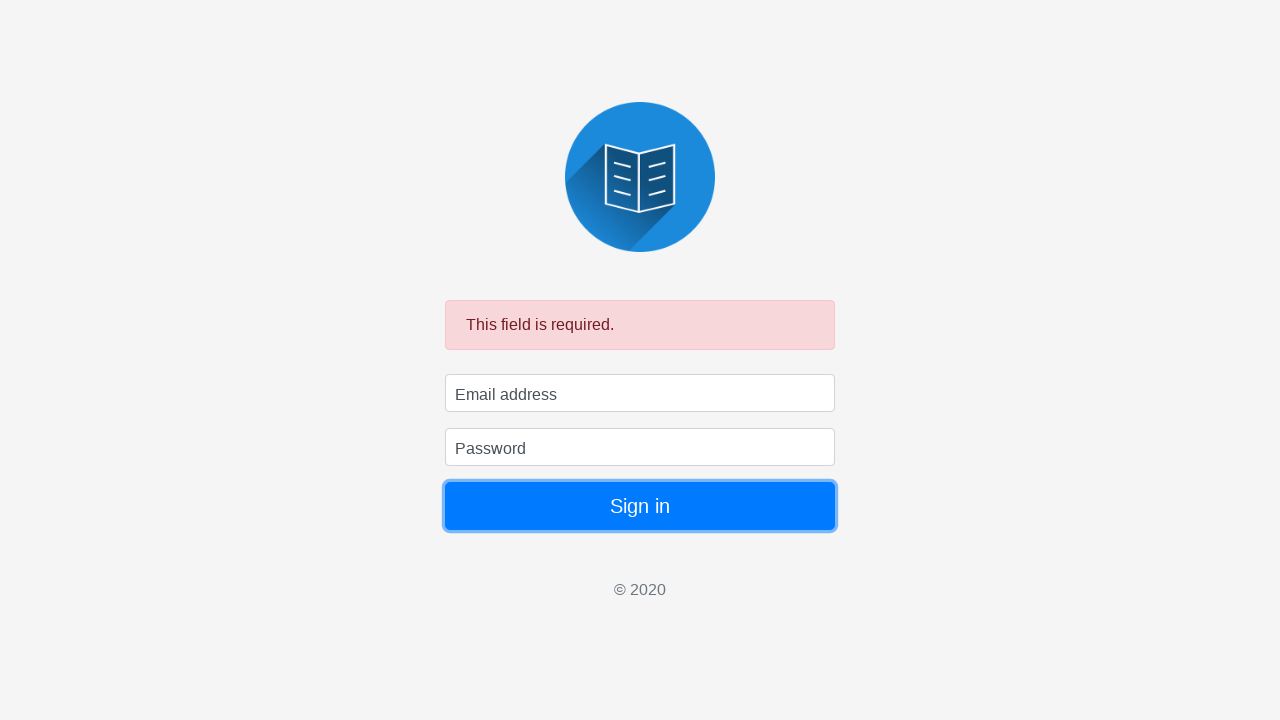